Tests web table functionality by reading table headers, rows, and cells, then clicking a checkbox based on a condition

Starting URL: https://letcode.in/table

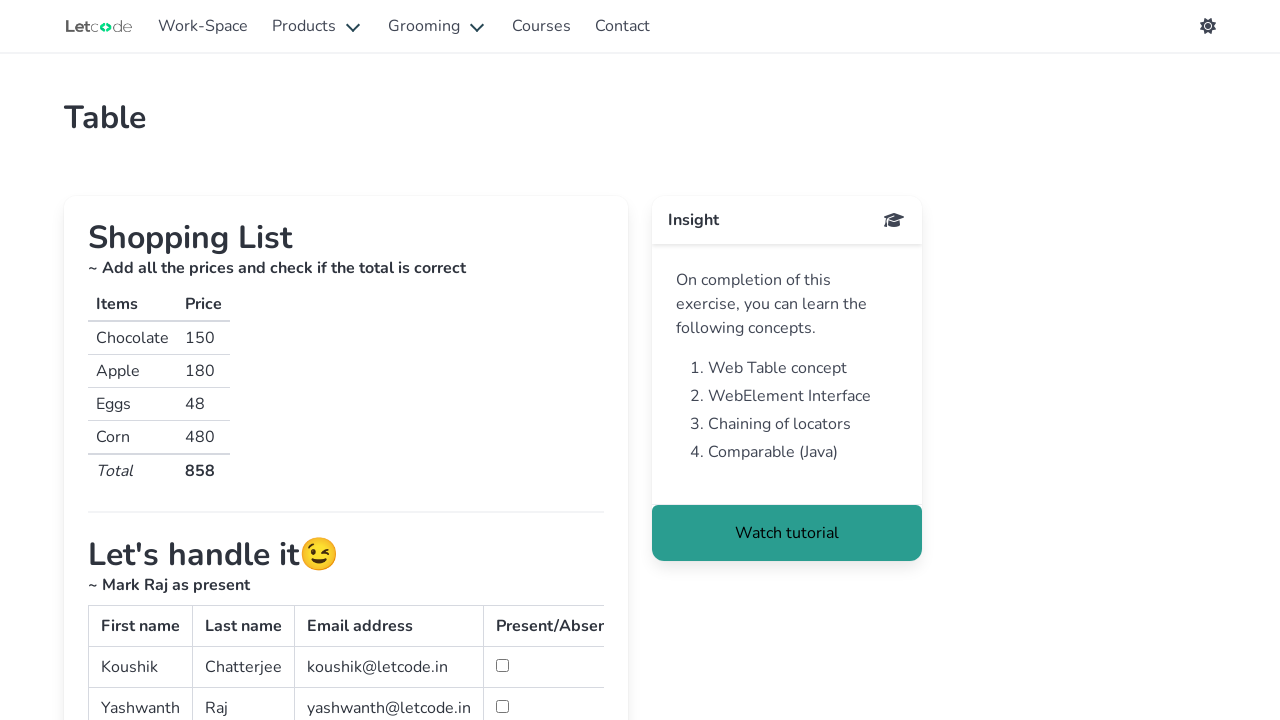

Located the web table element with id 'simpletable'
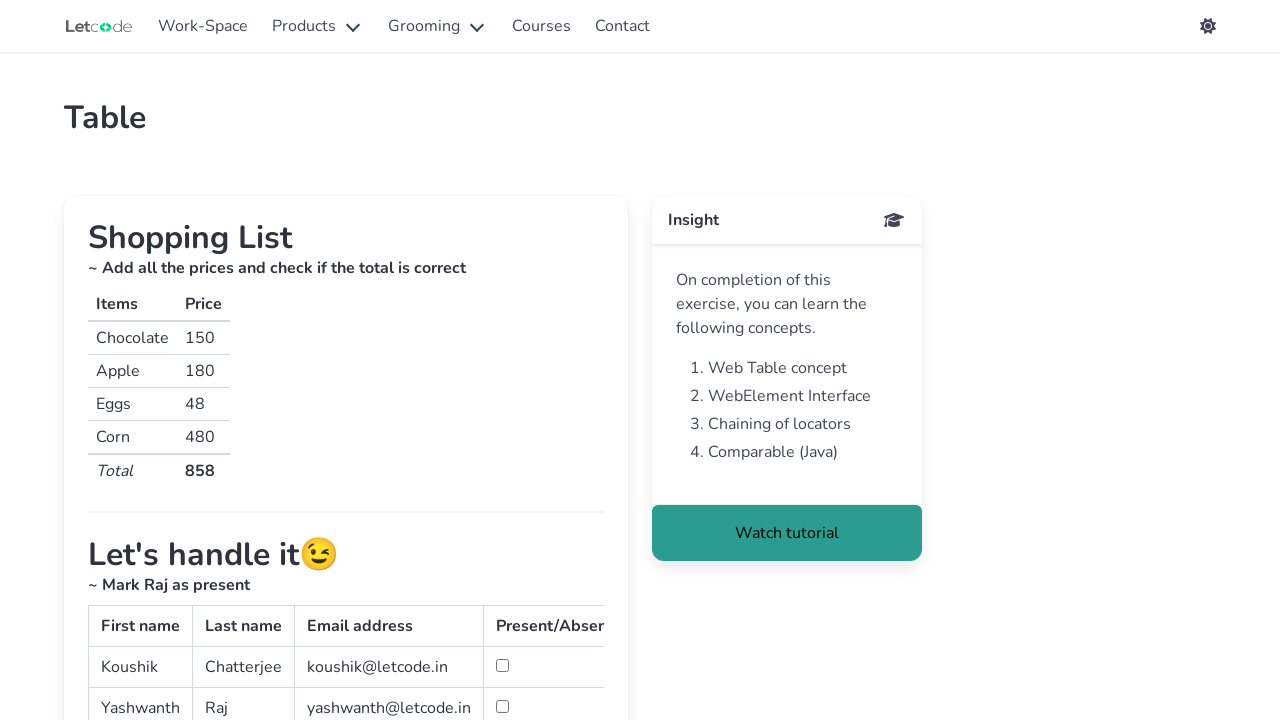

Retrieved all table header elements
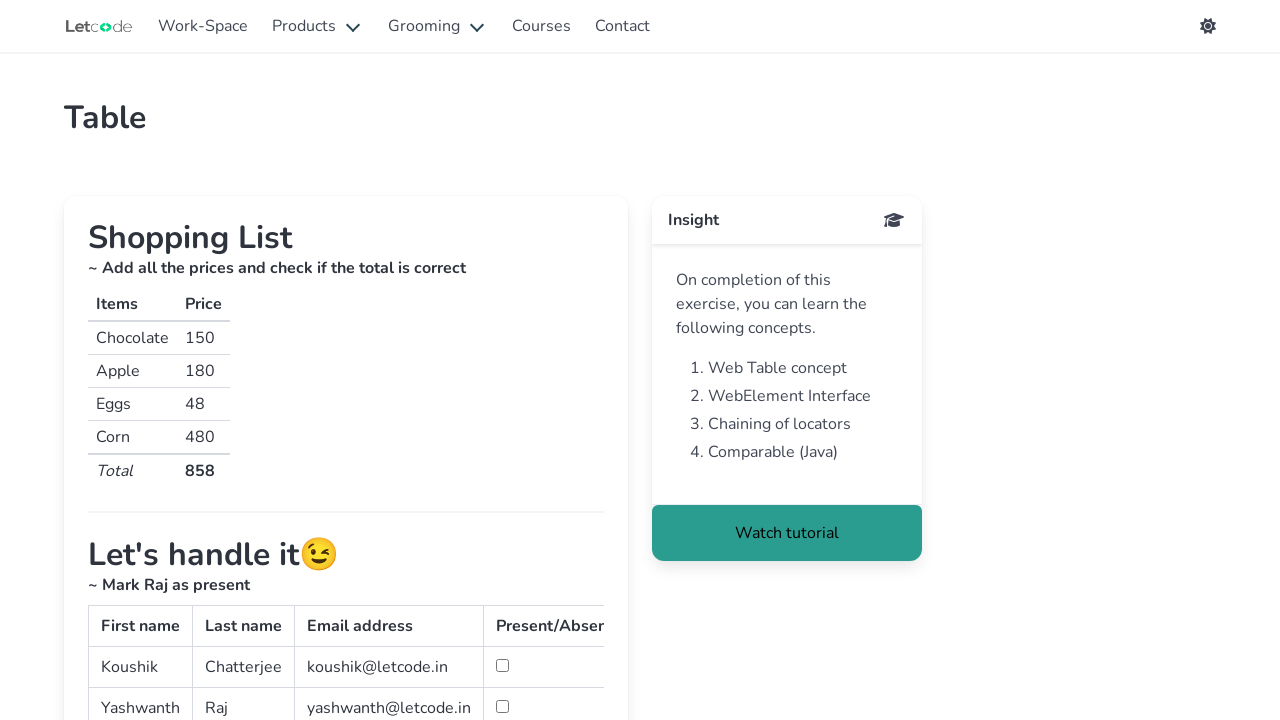

Read table header text: 'First name'
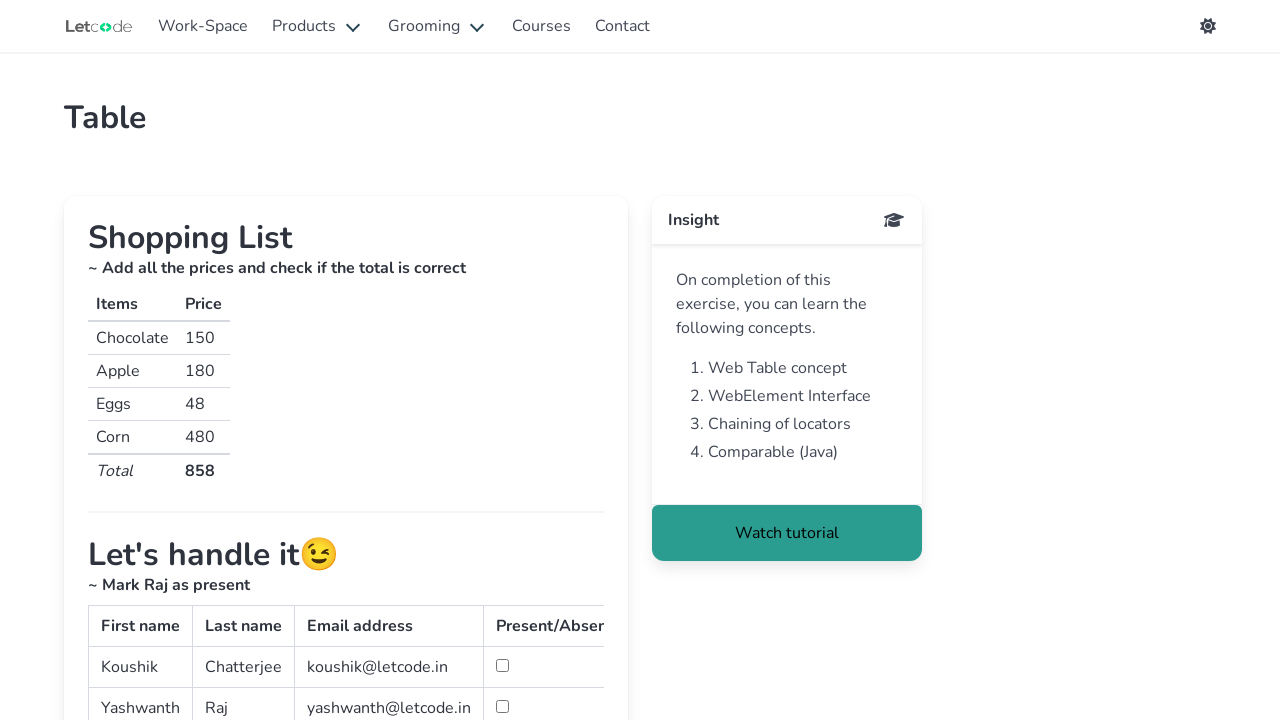

Read table header text: 'Last name'
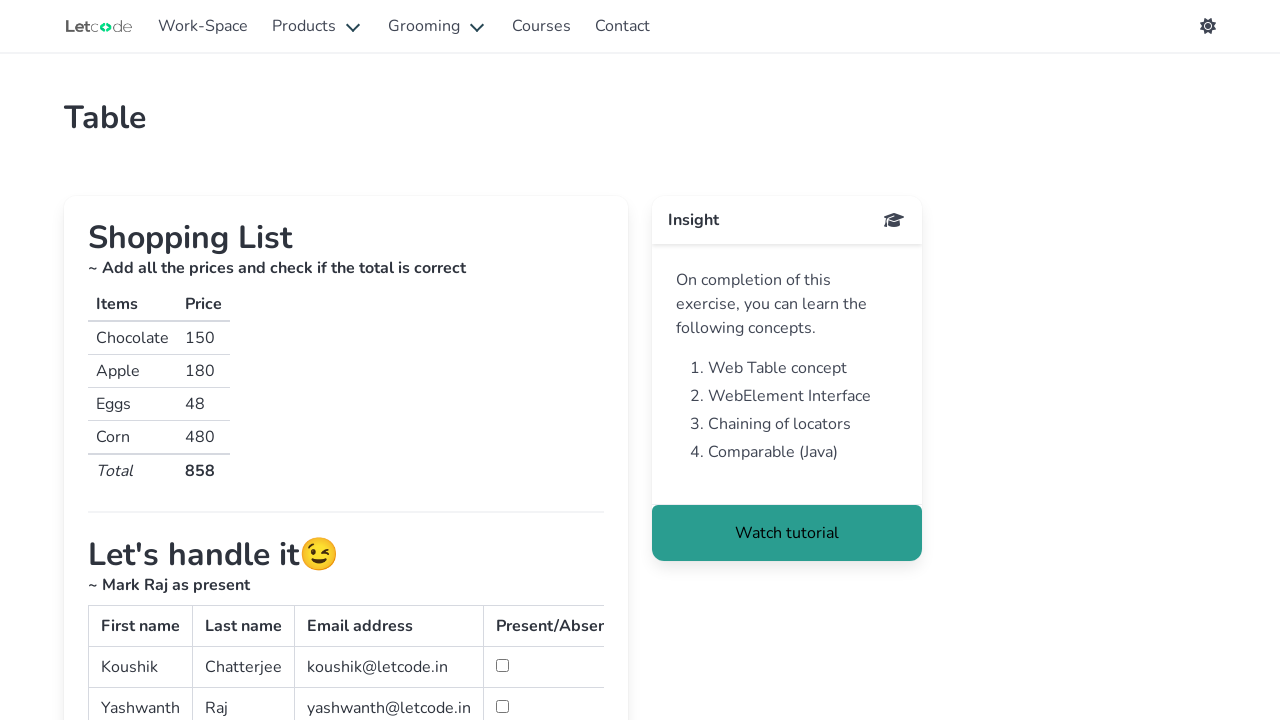

Read table header text: 'Email address'
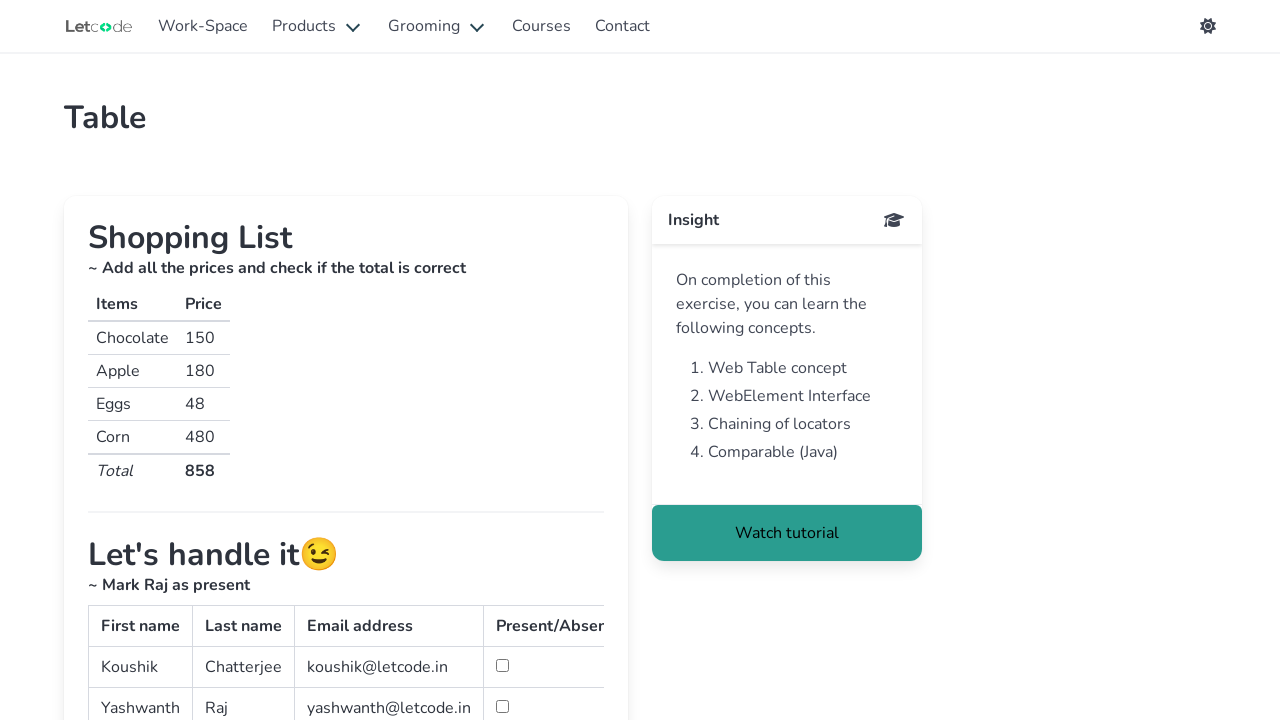

Read table header text: 'Present/Absent'
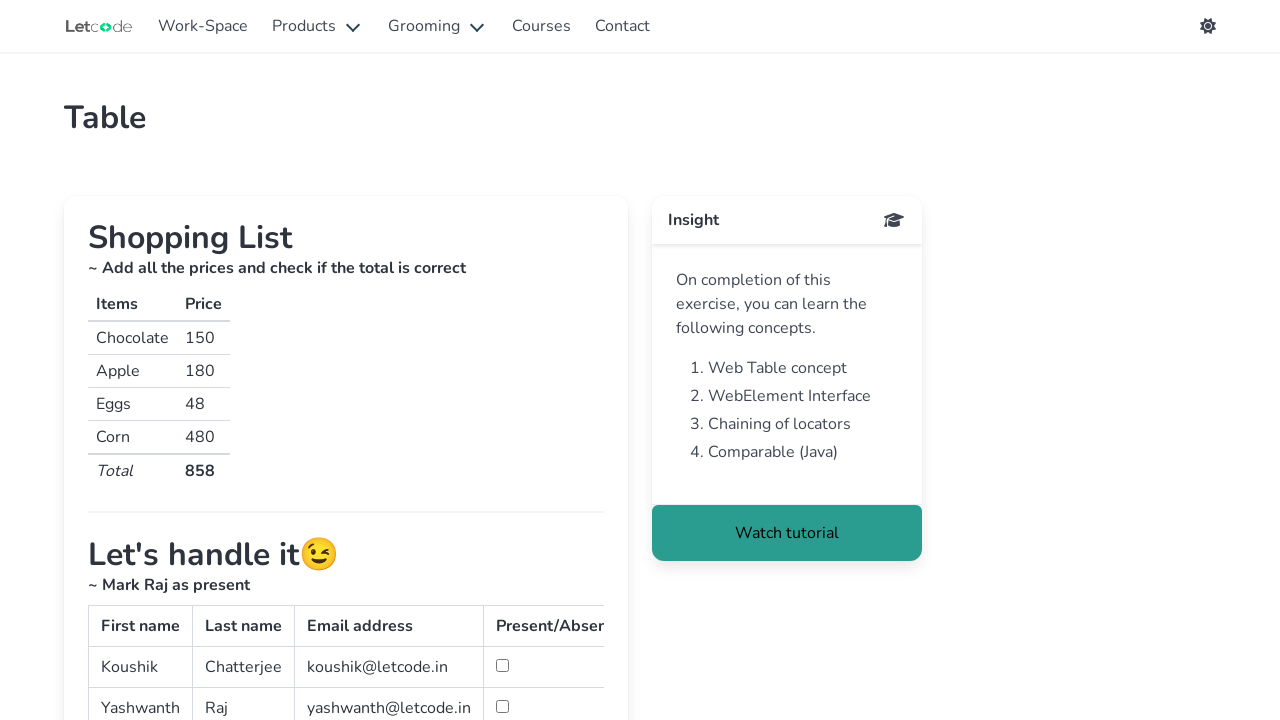

Retrieved all table rows from tbody
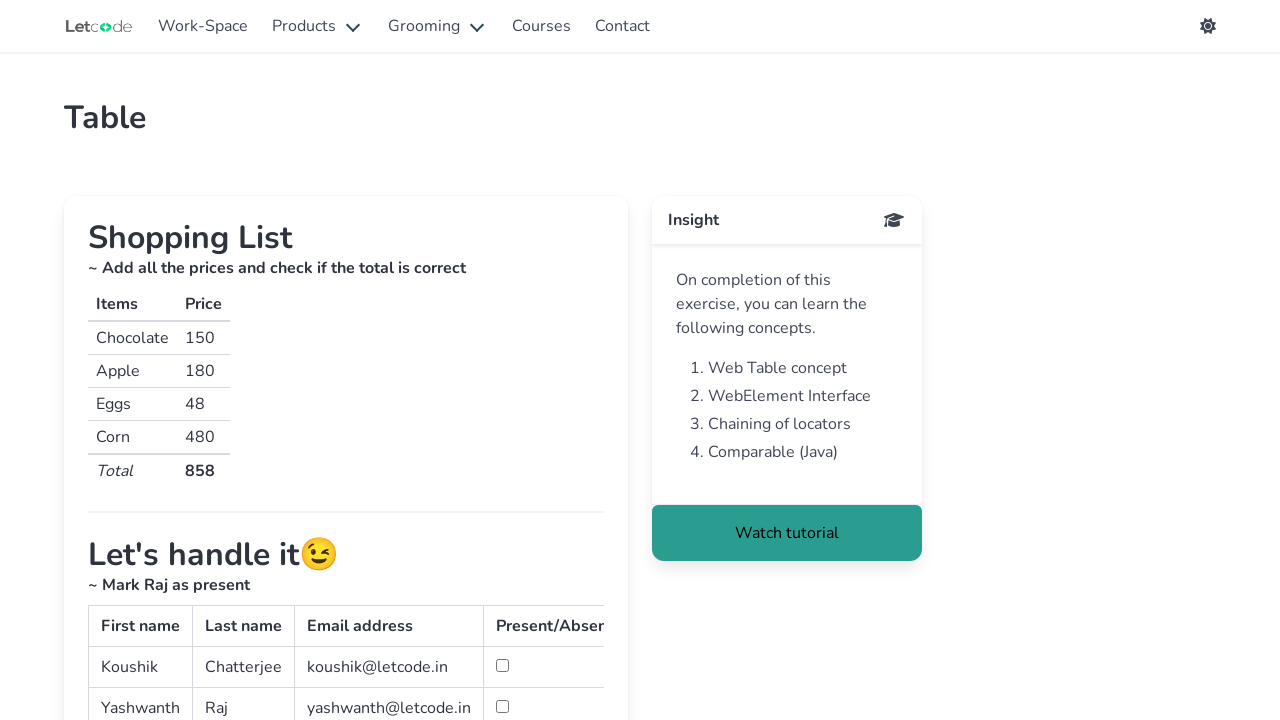

Counted table rows: 3 rows total
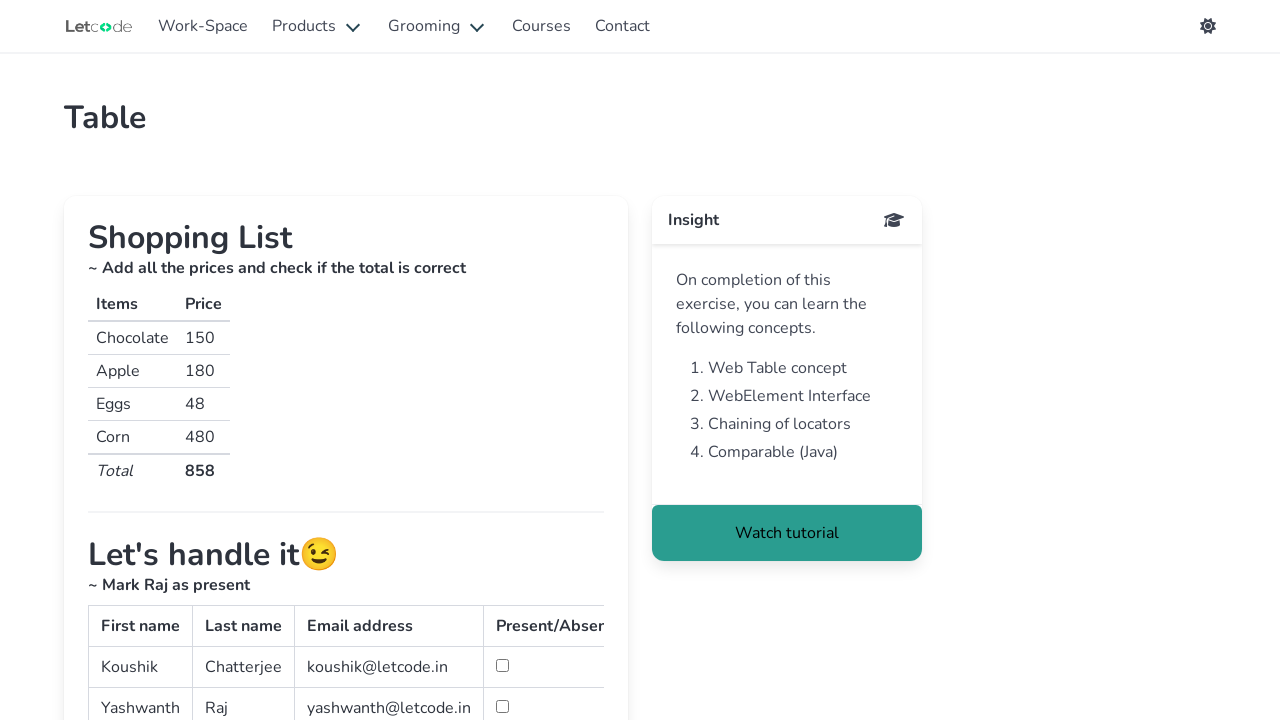

Read first column cell content: 'Koushik'
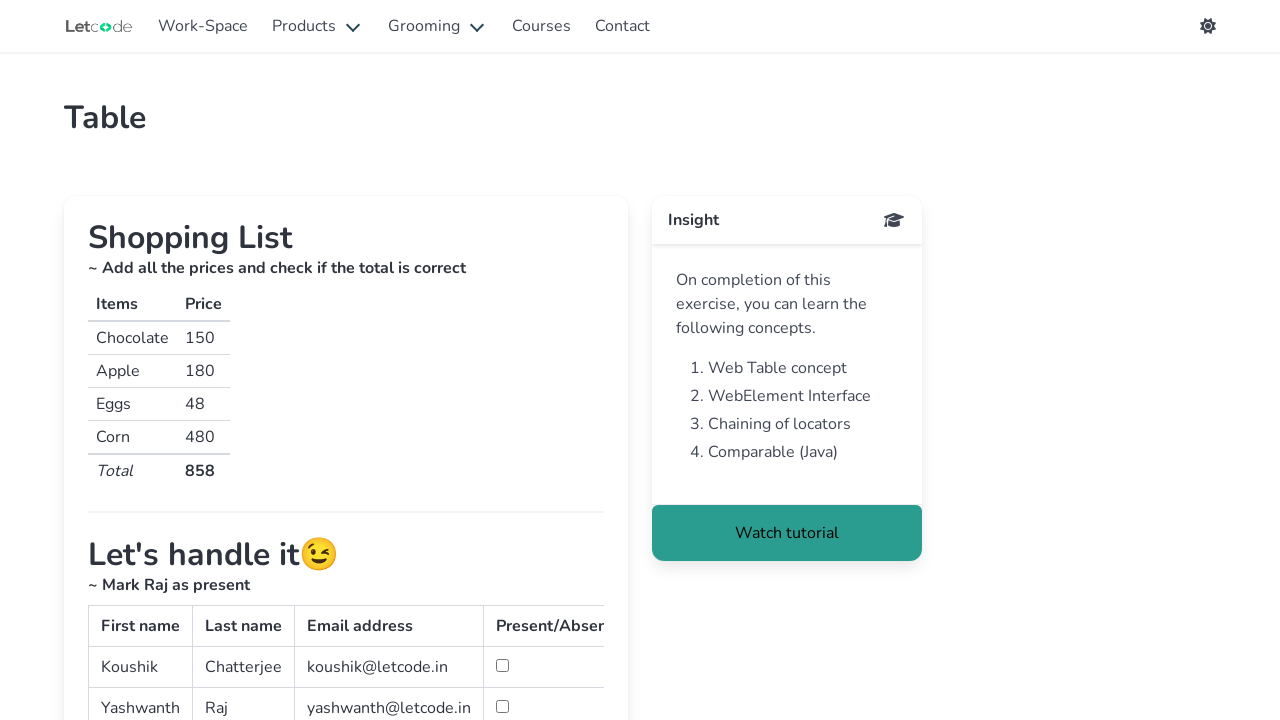

Read first column cell content: 'Yashwanth'
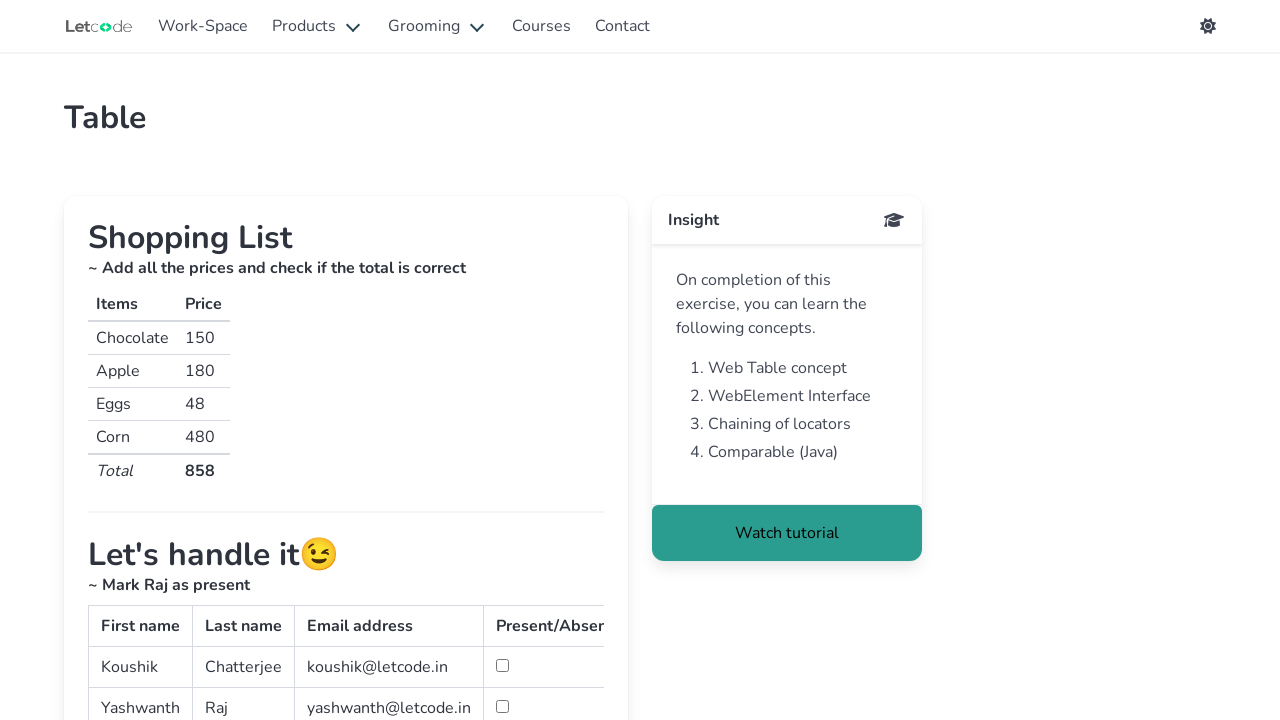

Read first column cell content: 'Iron'
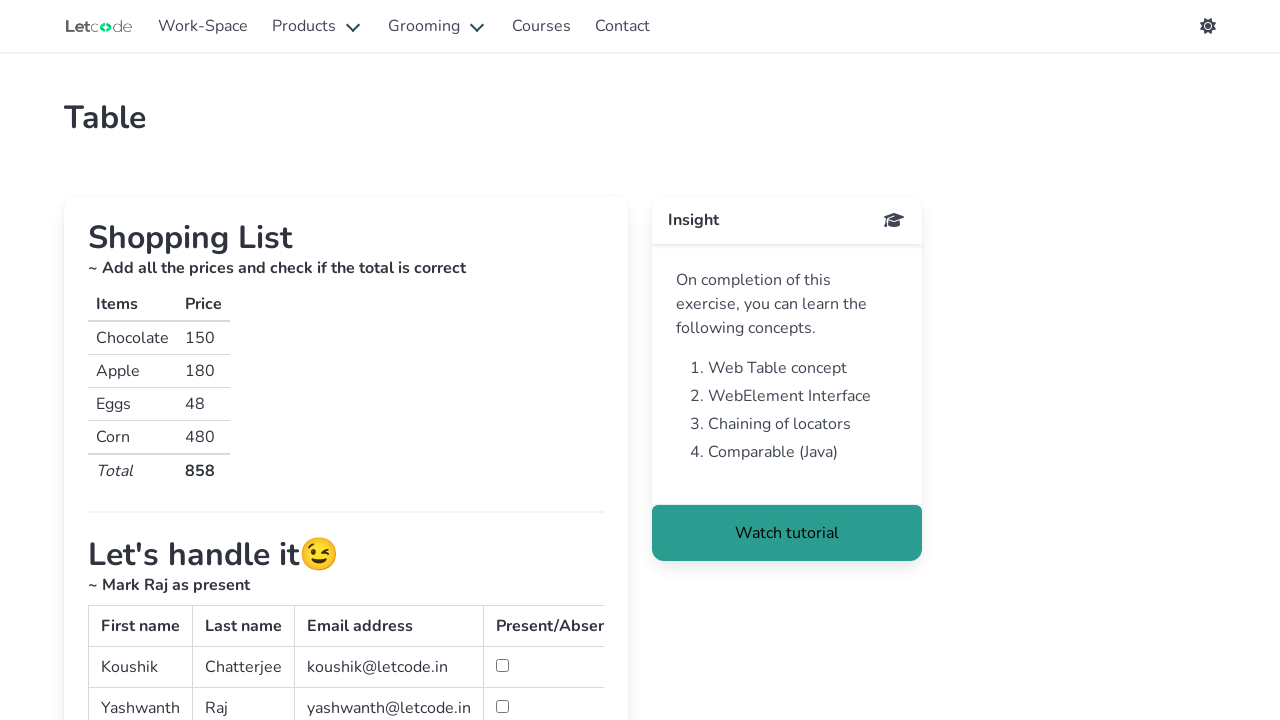

Retrieved cells from row 0
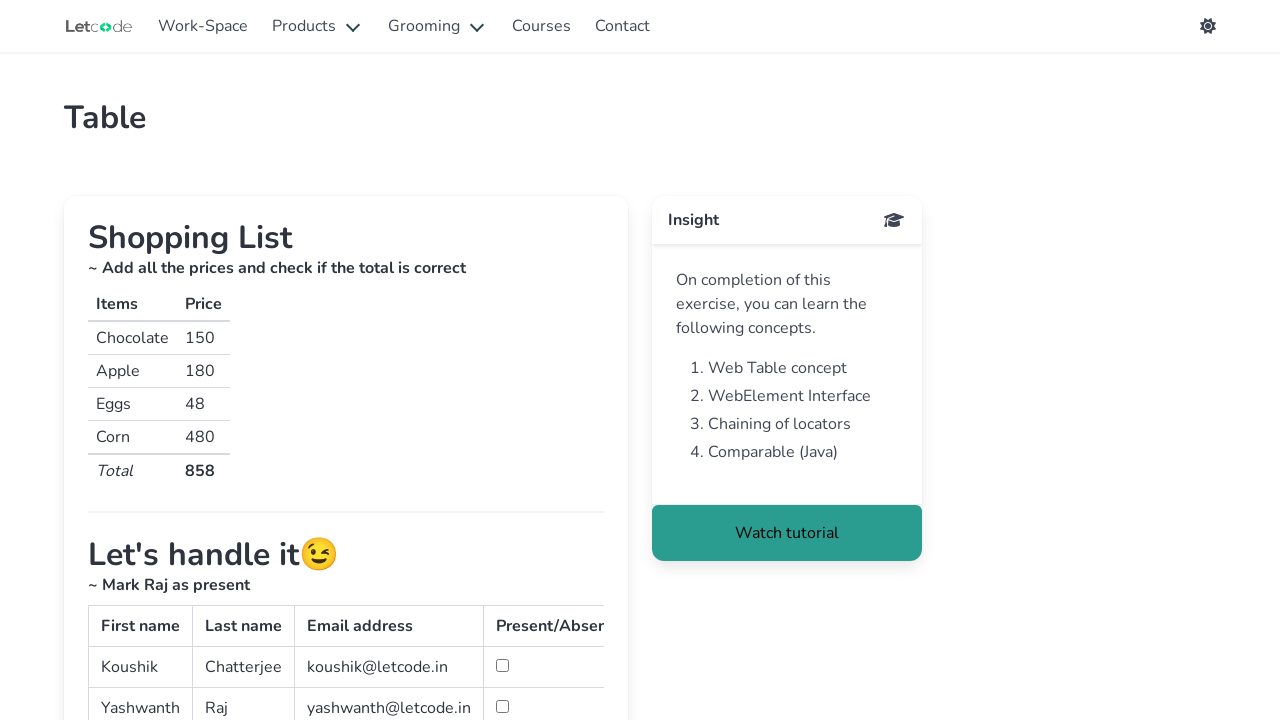

Retrieved cells from row 1
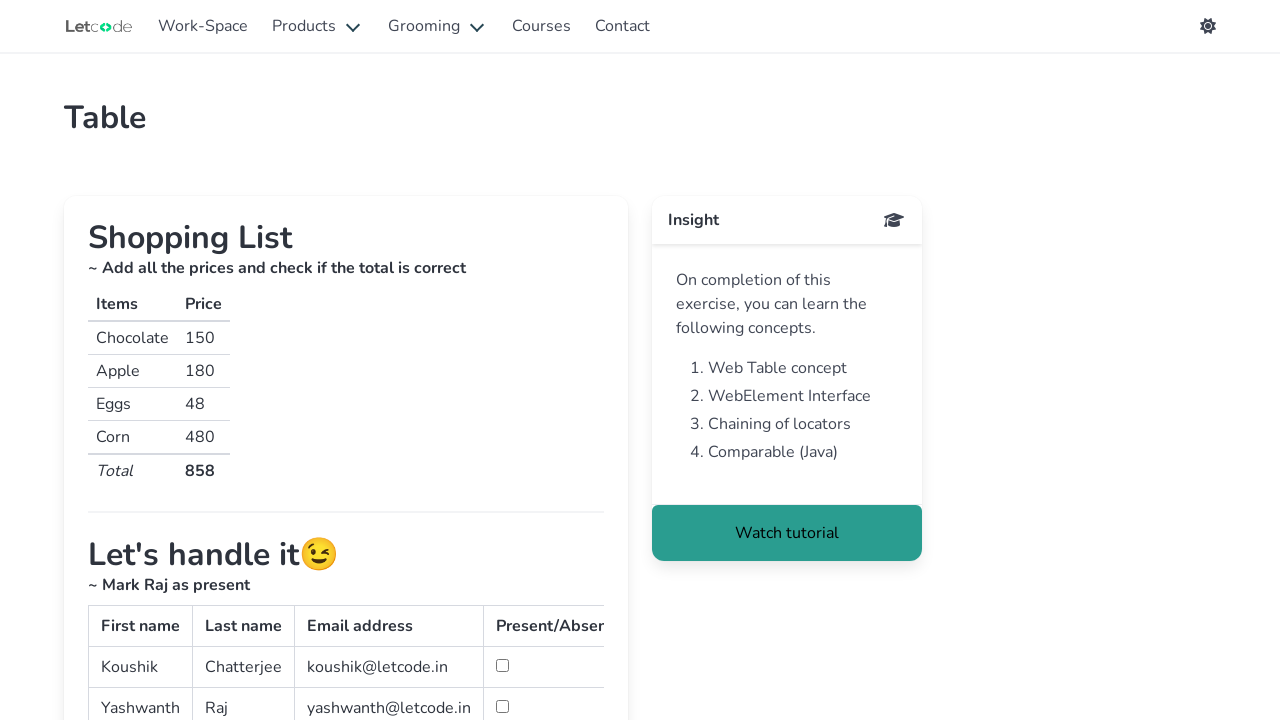

Found row containing 'Raj' in second column
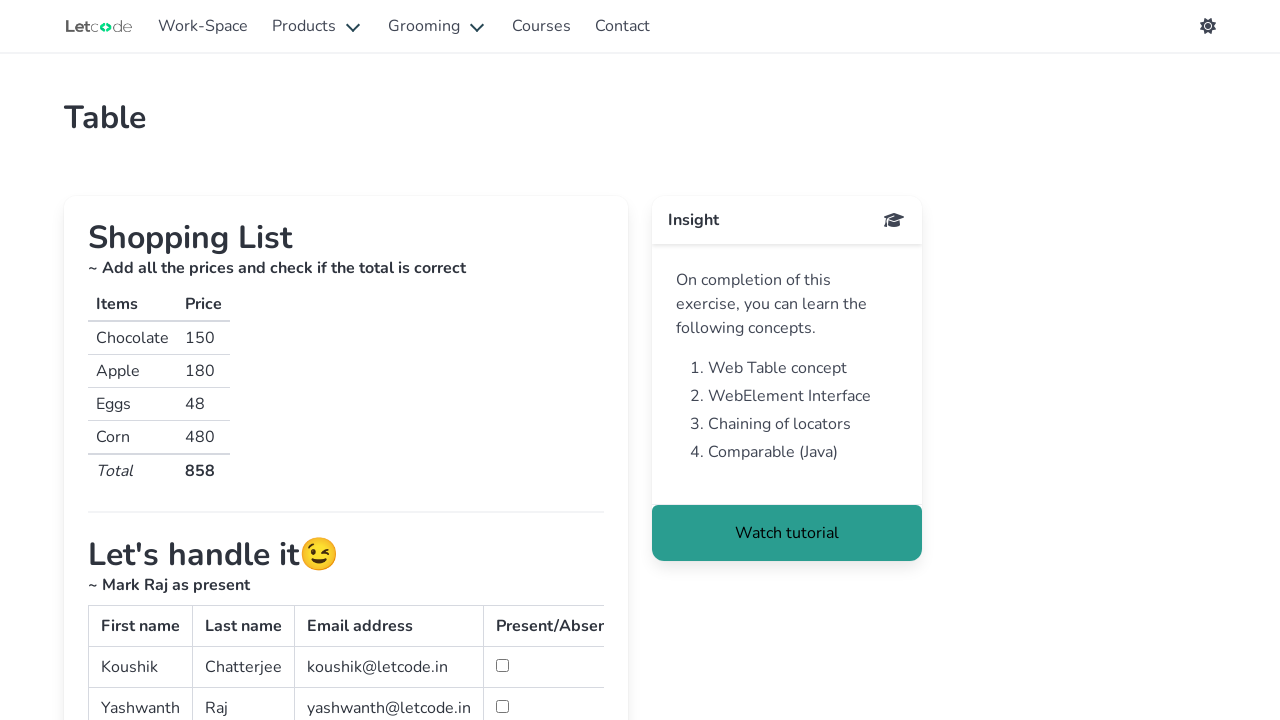

Clicked checkbox for Raj's row at (502, 706) on #simpletable >> tbody tr >> nth=1 >> td >> nth=3 >> #second
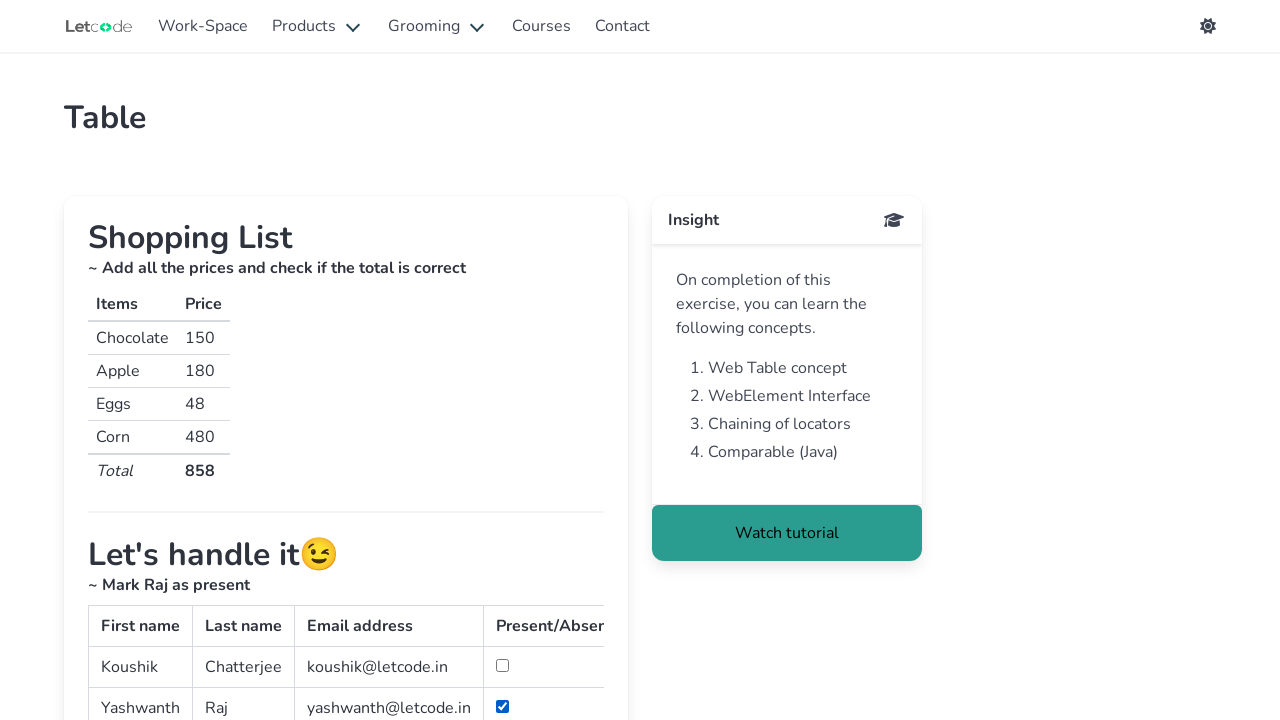

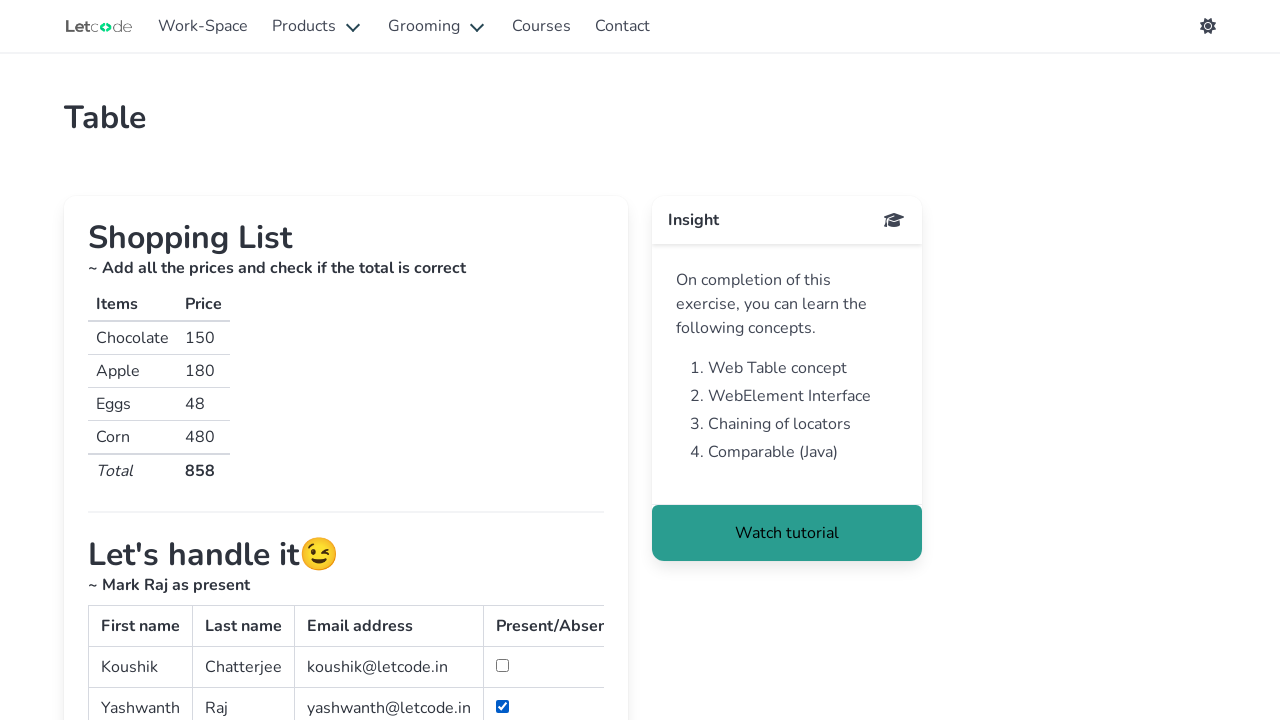